Tests drag and drop by offset action on drag-and-drop demo page

Starting URL: https://crossbrowsertesting.github.io/drag-and-drop

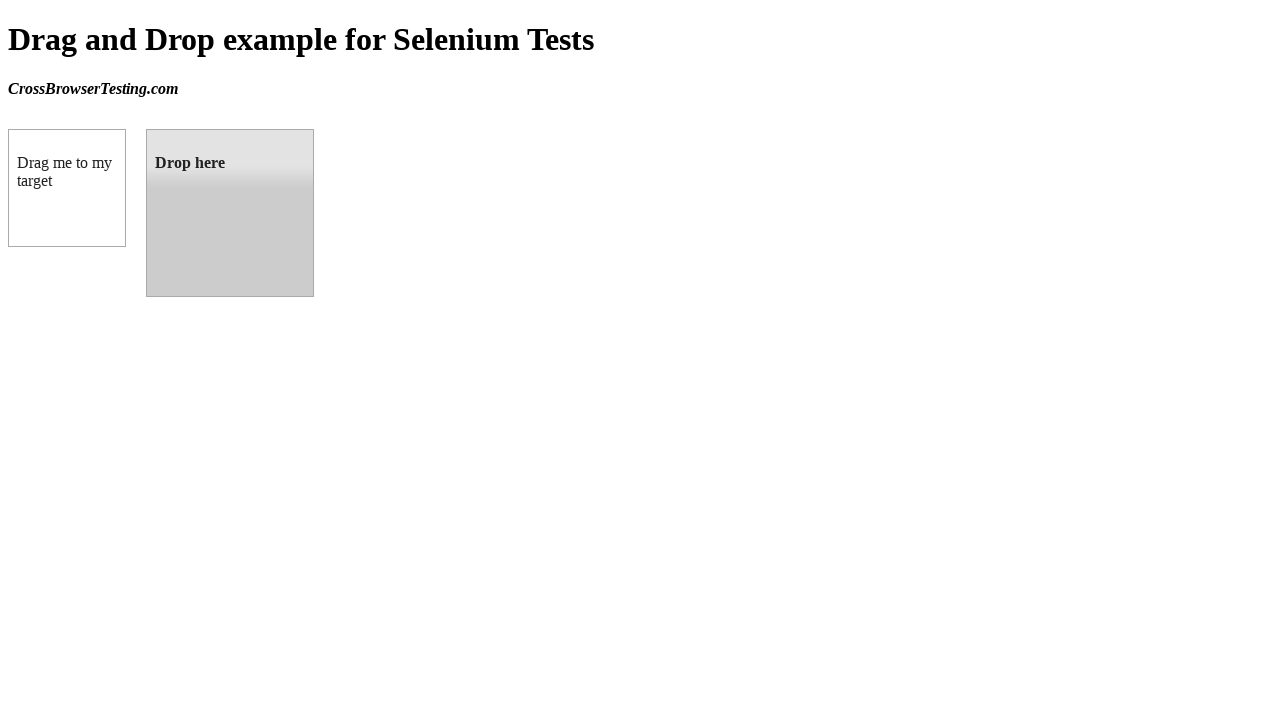

Located draggable source element
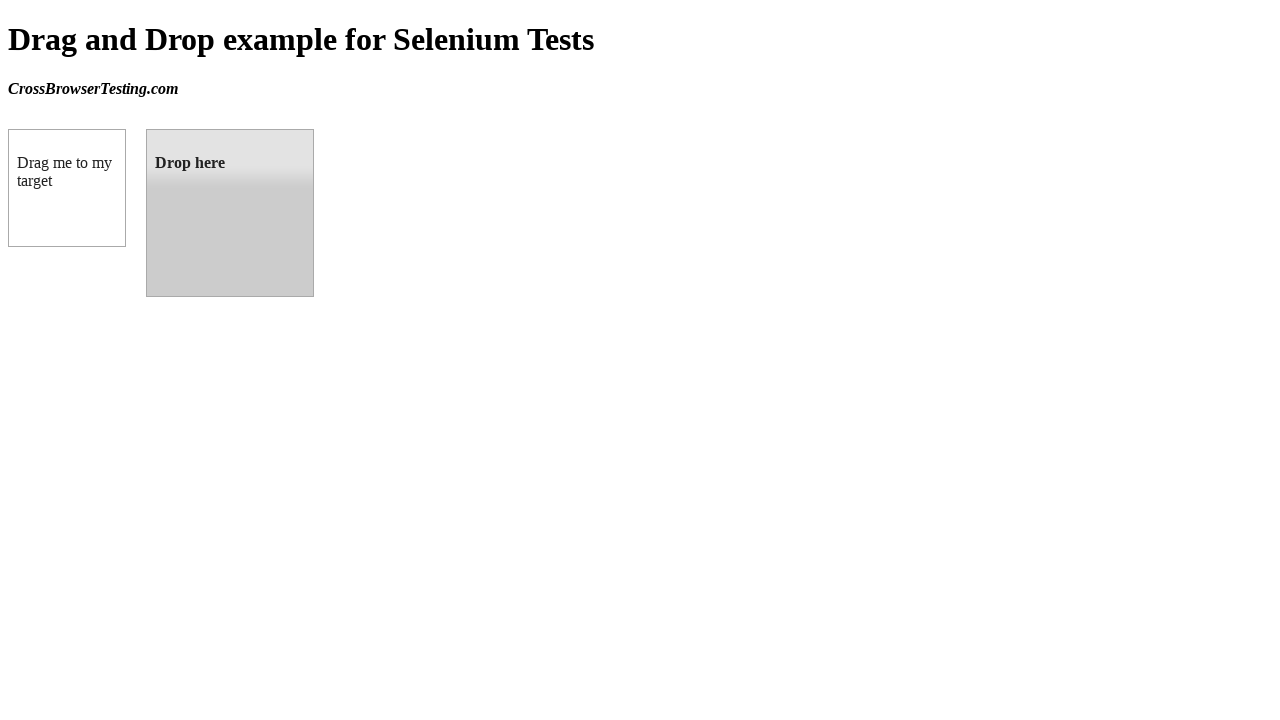

Located droppable target element
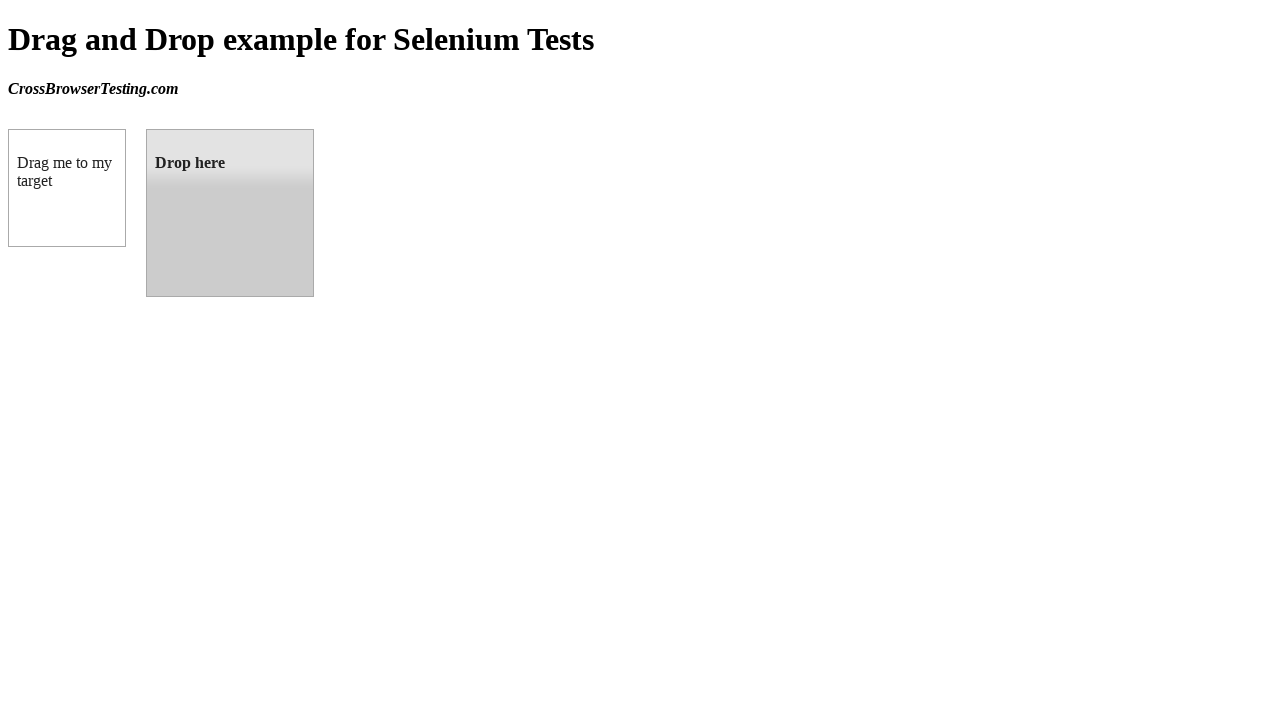

Draggable source element is ready
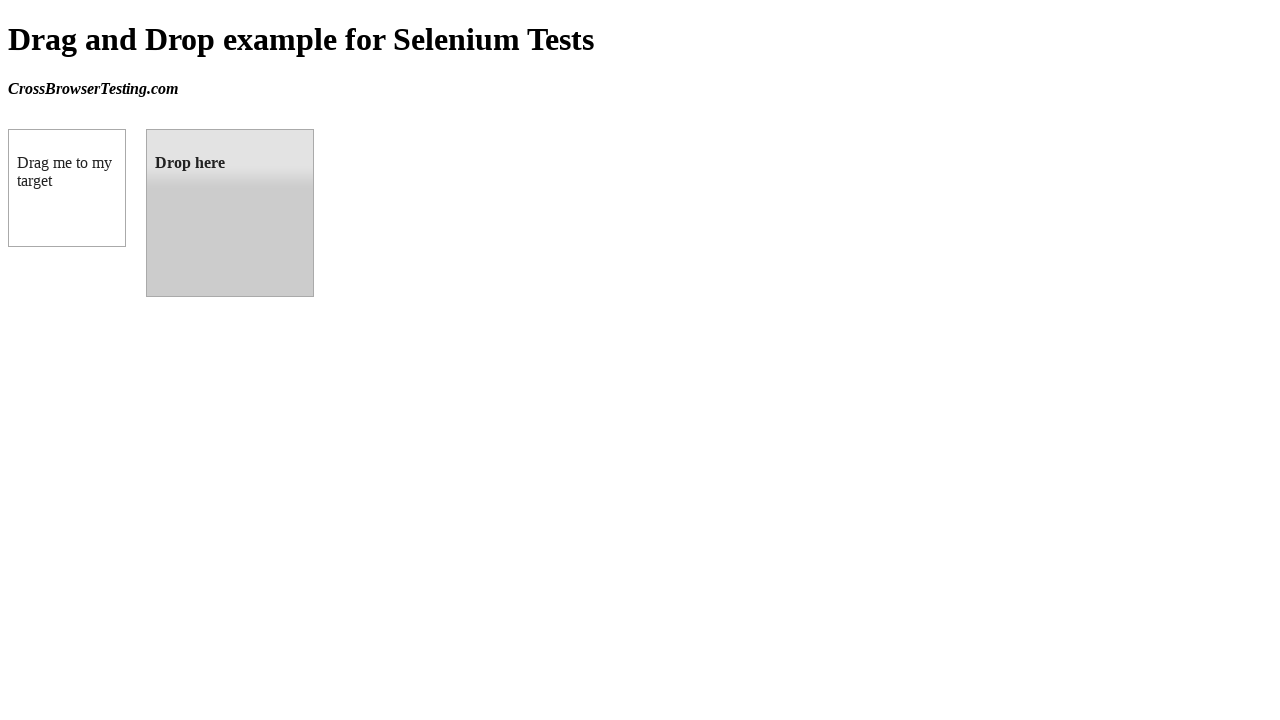

Droppable target element is ready
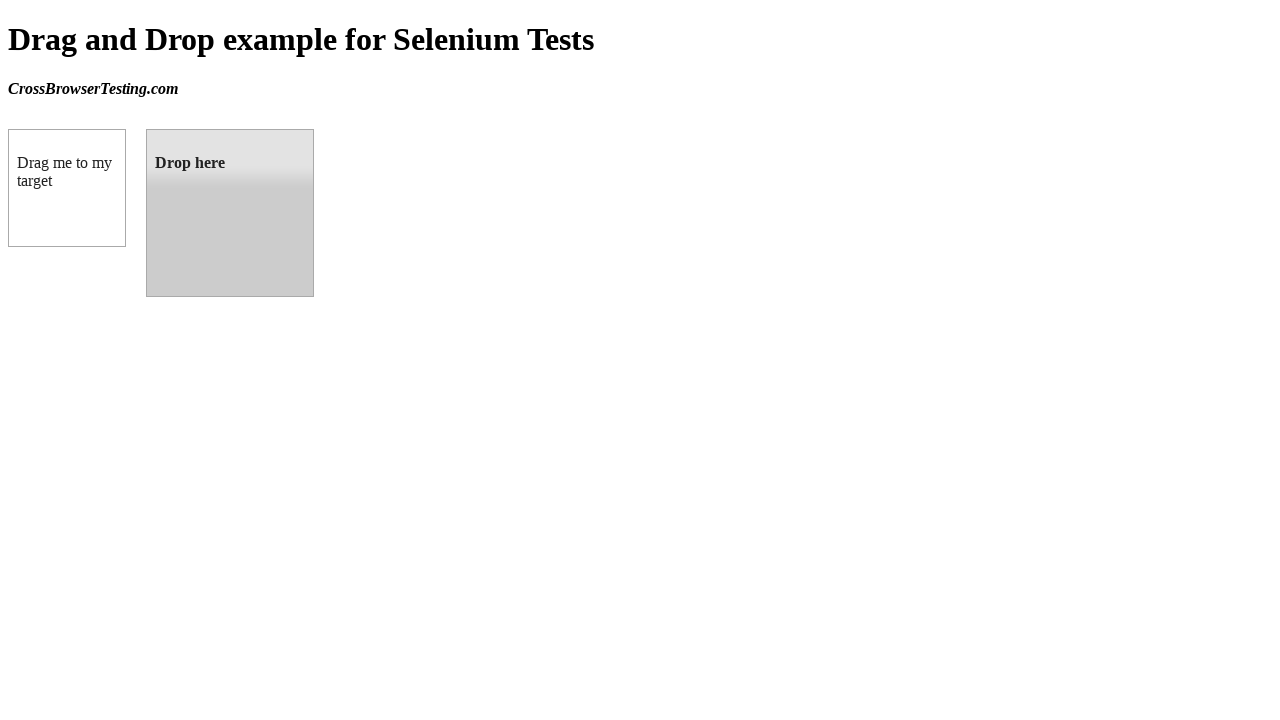

Retrieved bounding box of target element
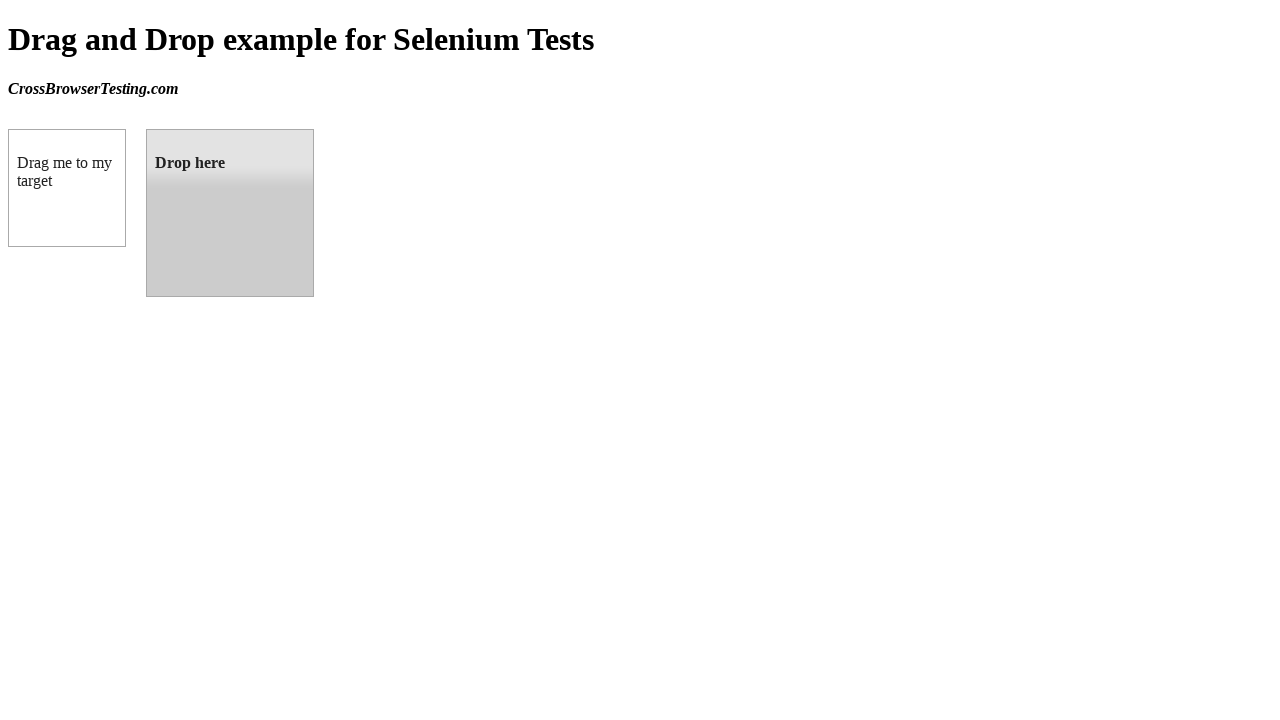

Performed drag and drop from source to target element at (230, 213)
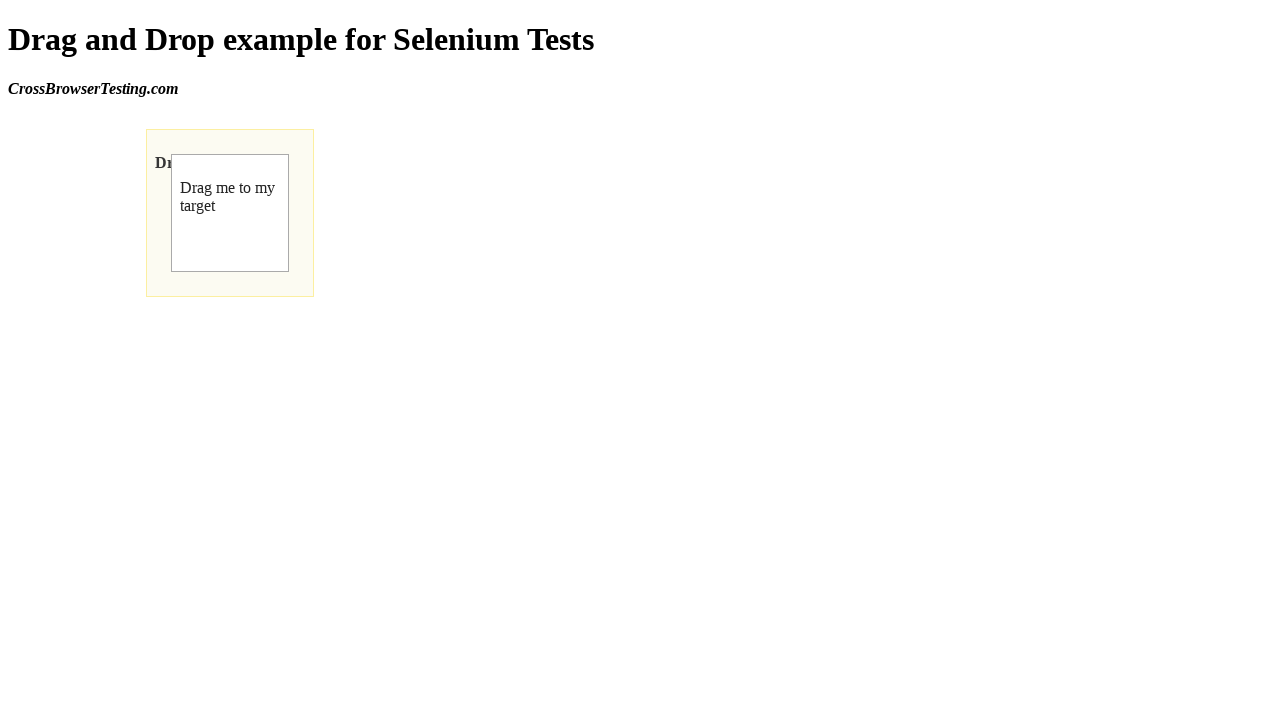

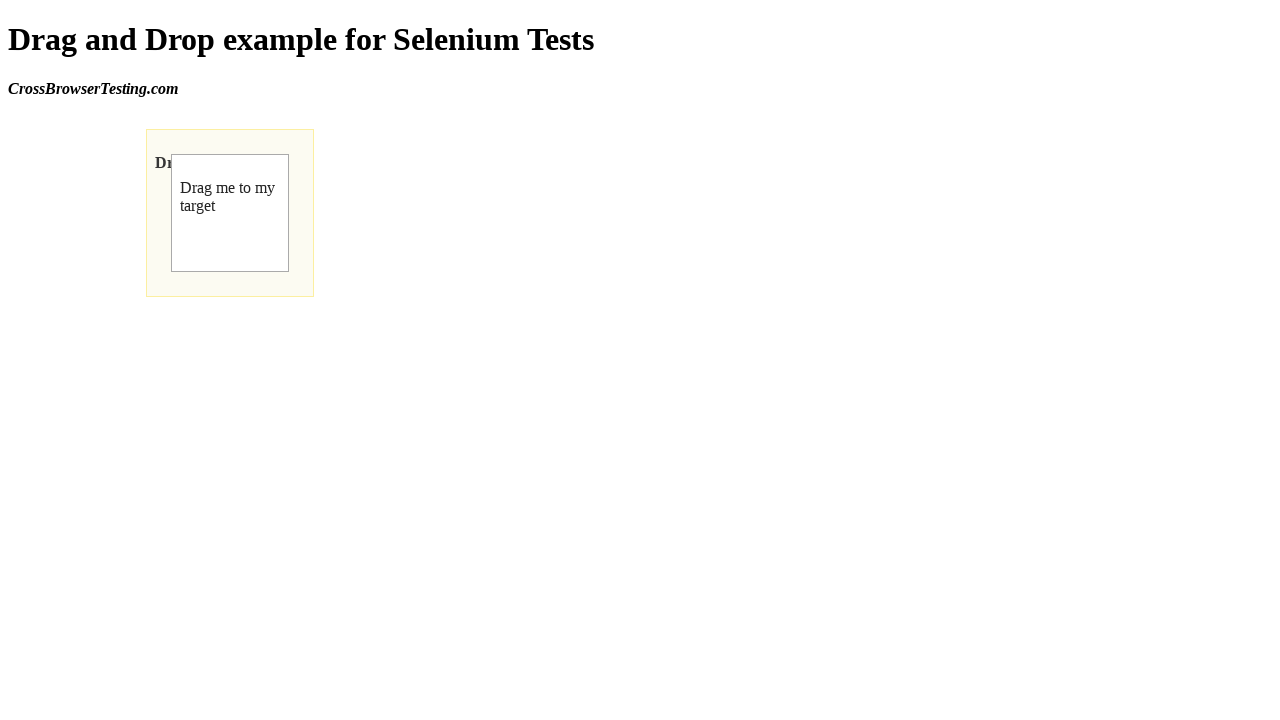